Tests news navigation by hovering on News menu, clicking Life Insurance News, then navigating back and forward

Starting URL: https://www.insurancedekho.com/

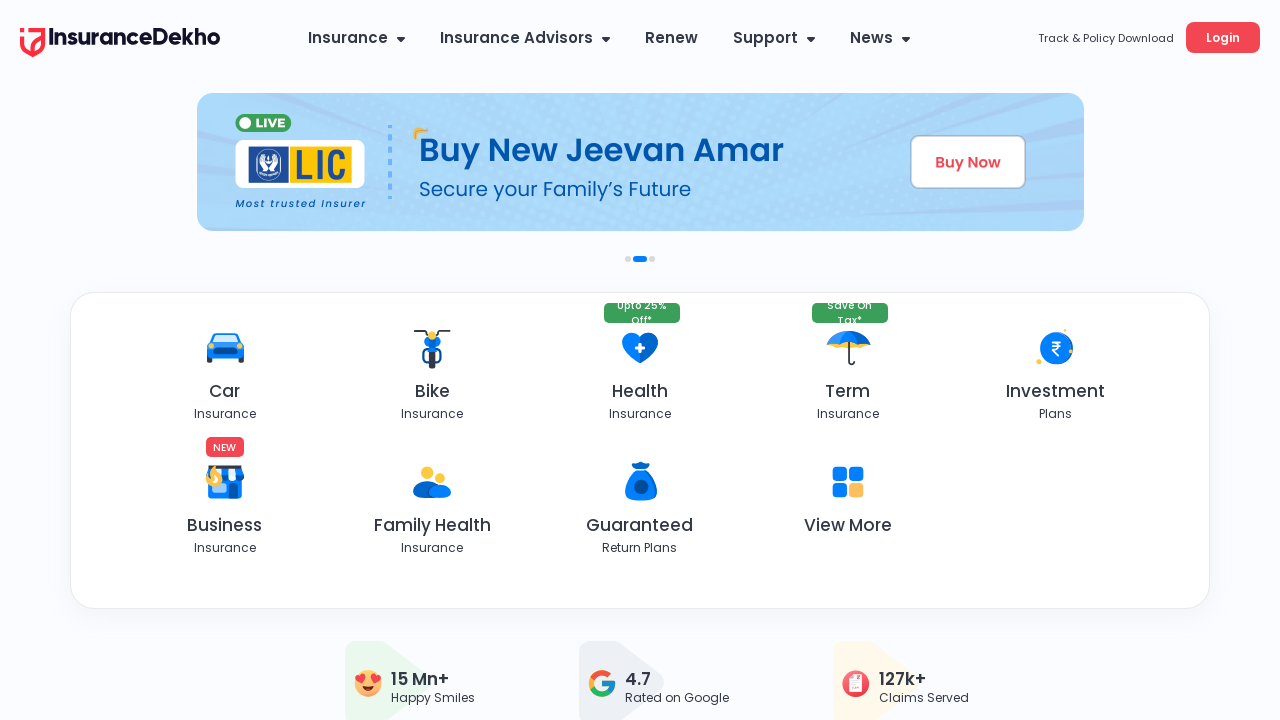

Hovered over News menu at (880, 38) on a[title="News"]
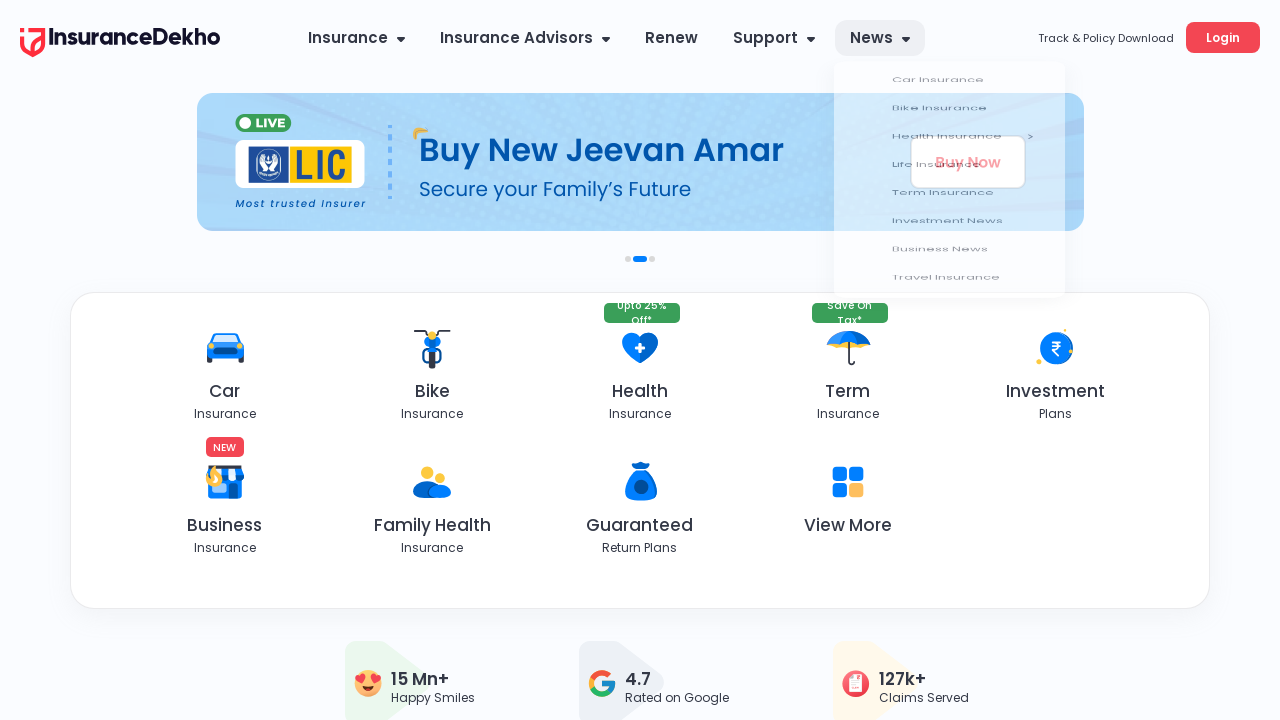

Clicked on Life Insurance News link at (950, 260) on a[title="Life Insurance News"]
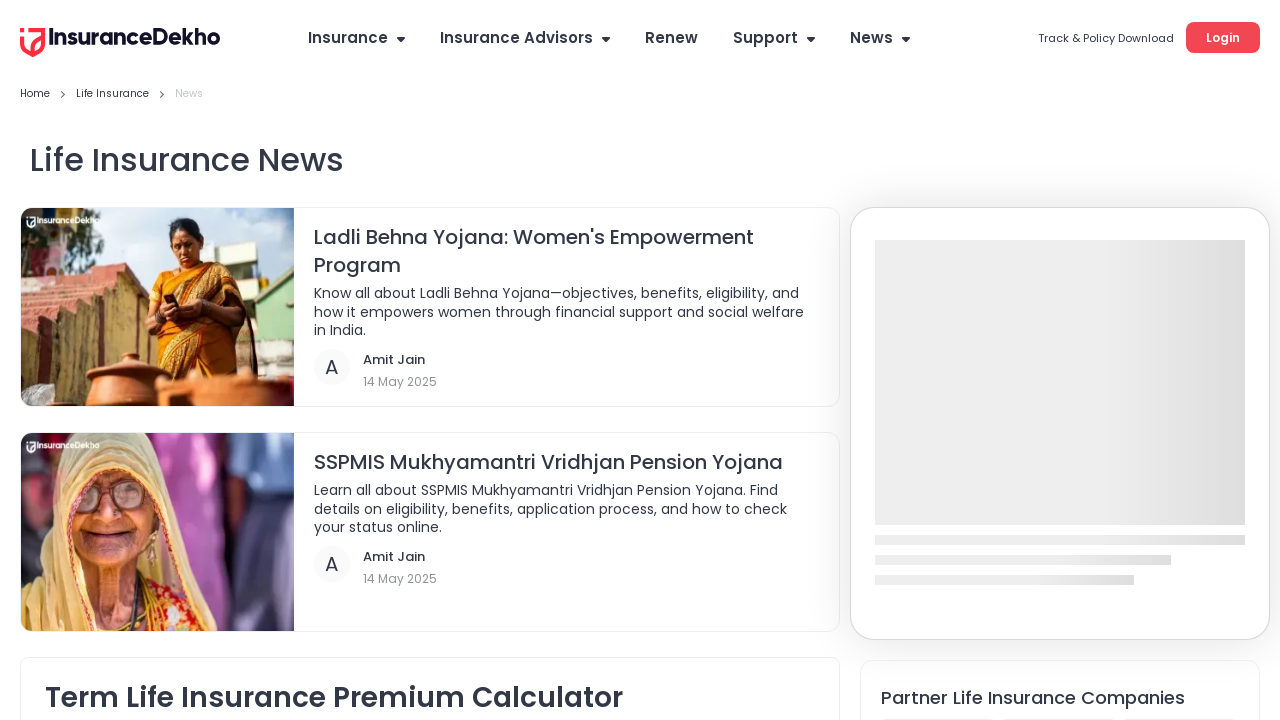

Navigated back to previous page
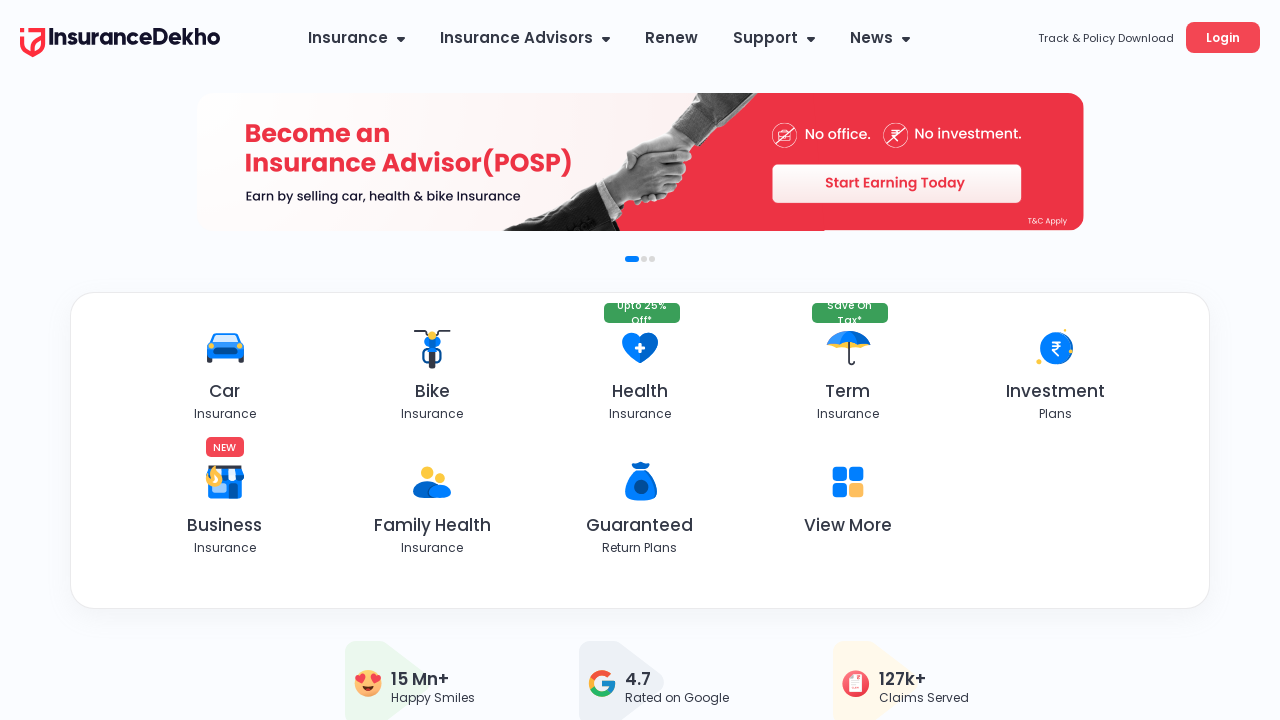

Navigated forward to Life Insurance News page
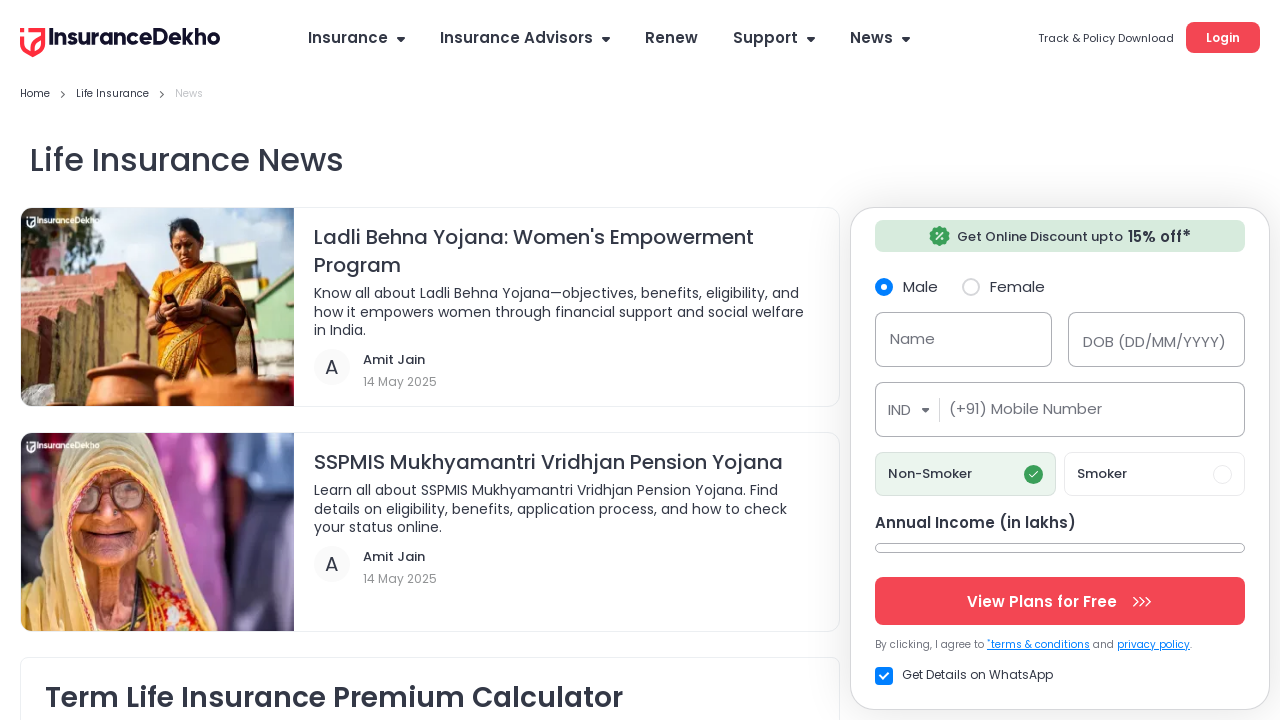

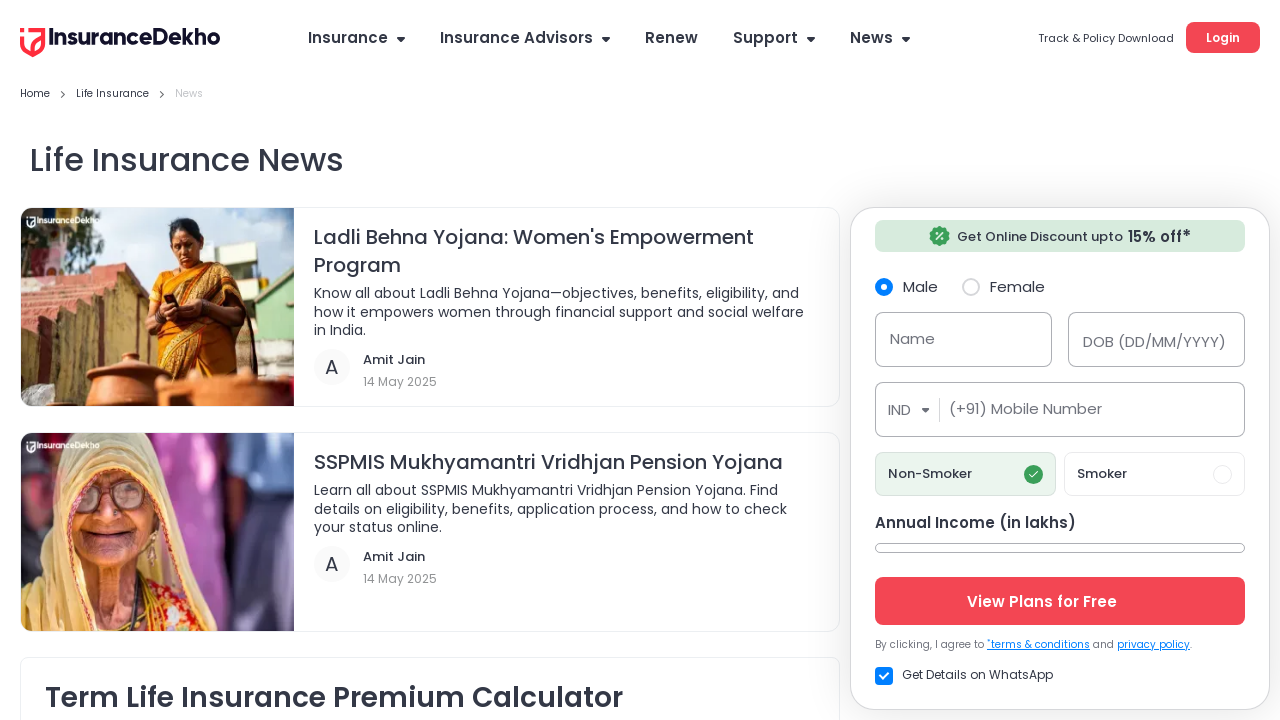